Tests input validation on a percent calculator by entering values in different input fields and verifying they are correctly entered

Starting URL: http://www.calculator.net/percent-calculator.html

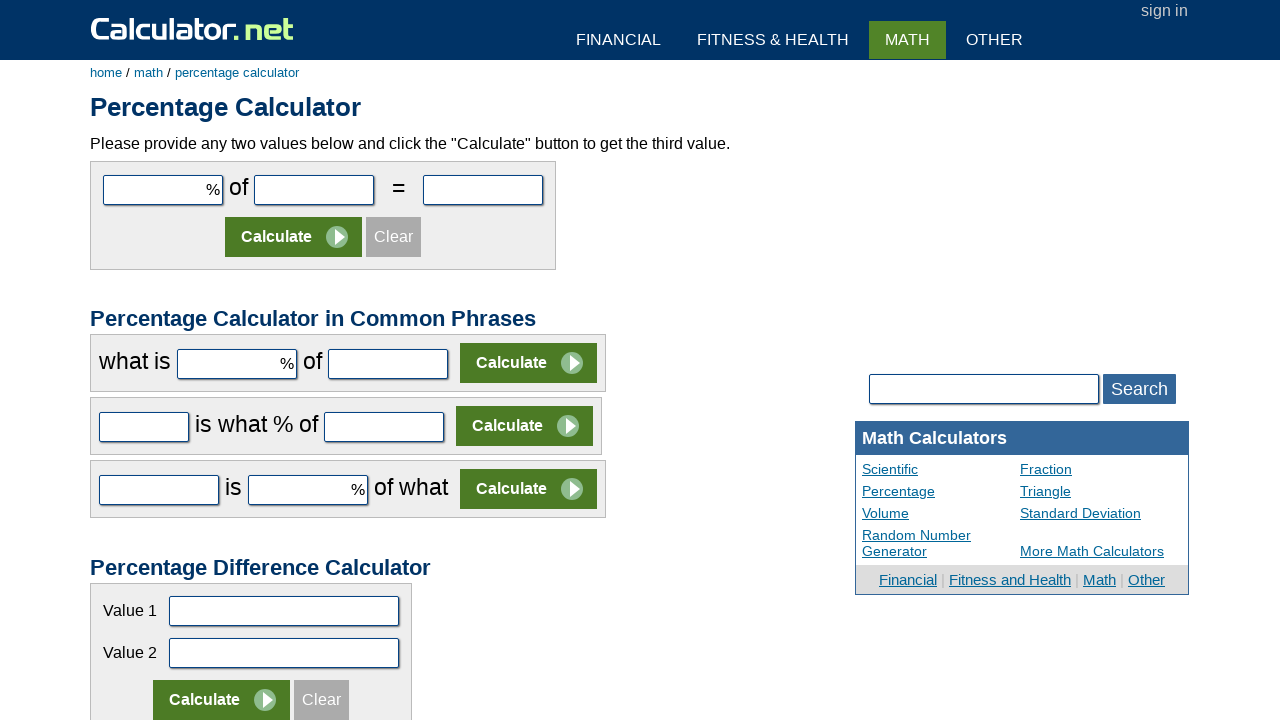

Entered '10' in the first percent calculator field (#cpar1) on #cpar1
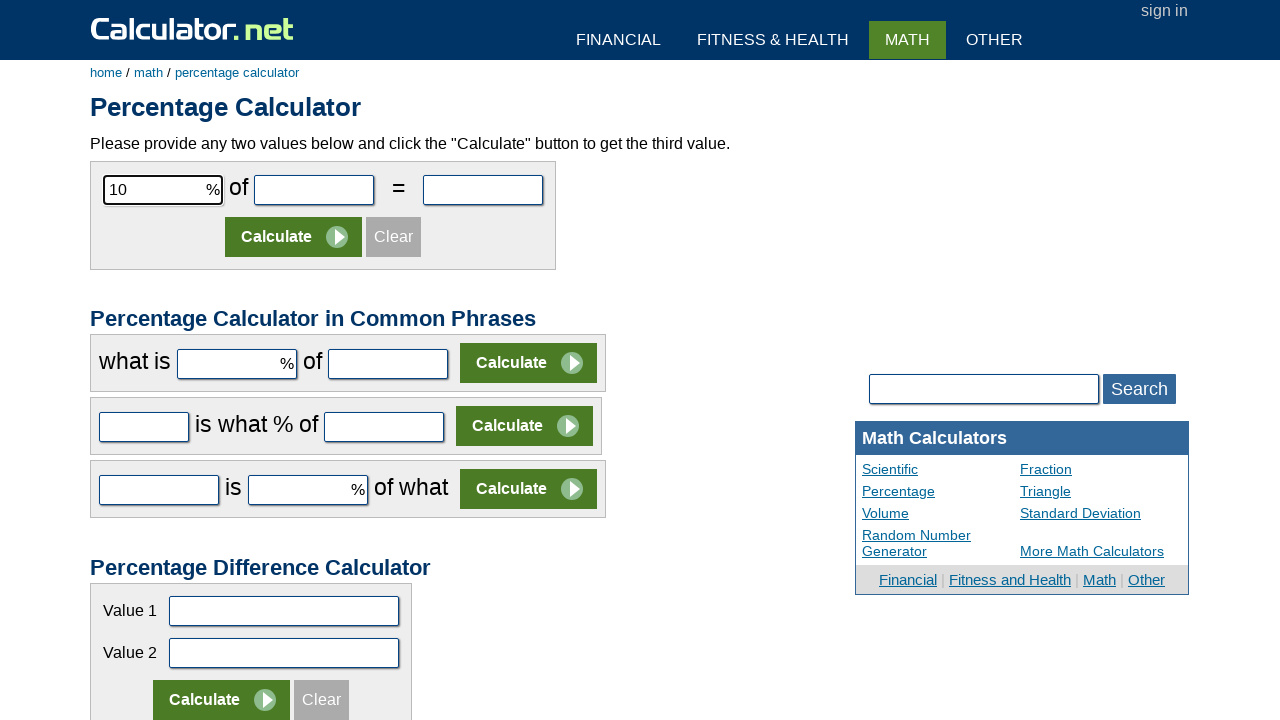

Verified that '#cpar1' contains the correct value '10'
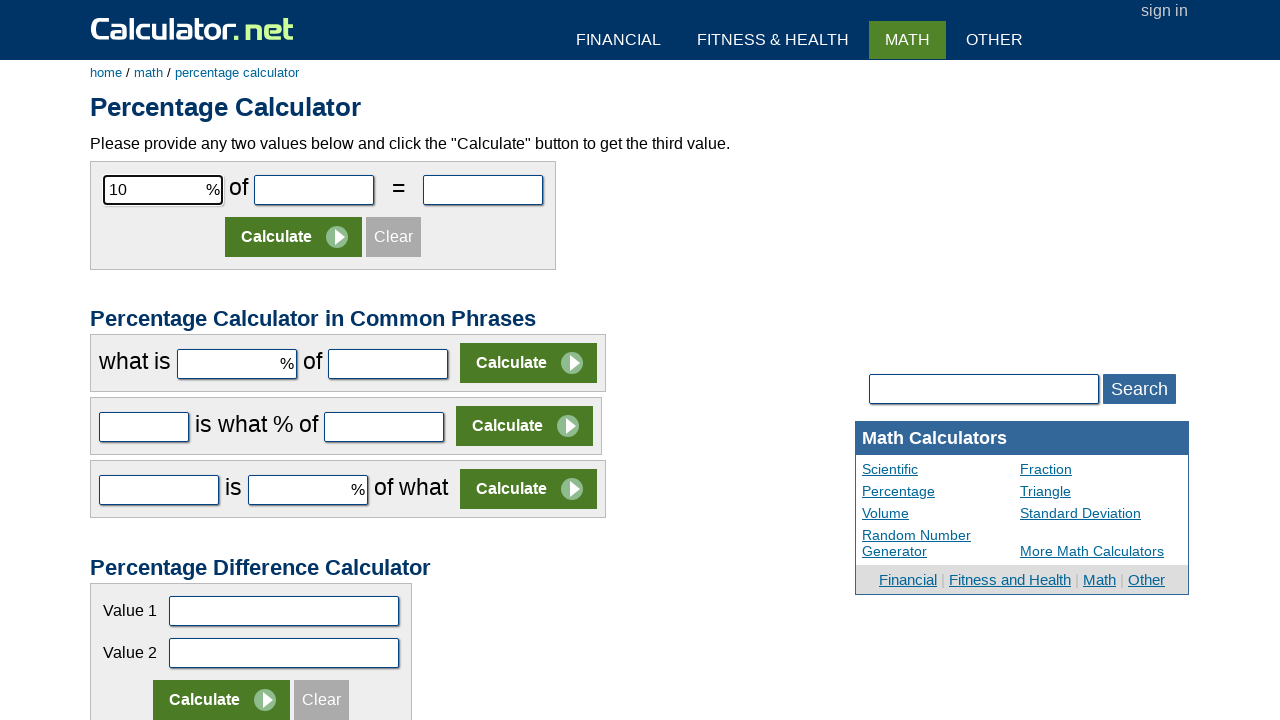

Entered 'Lenin' in the calculator field (input[name='c3par1']) on input[name='c3par1']
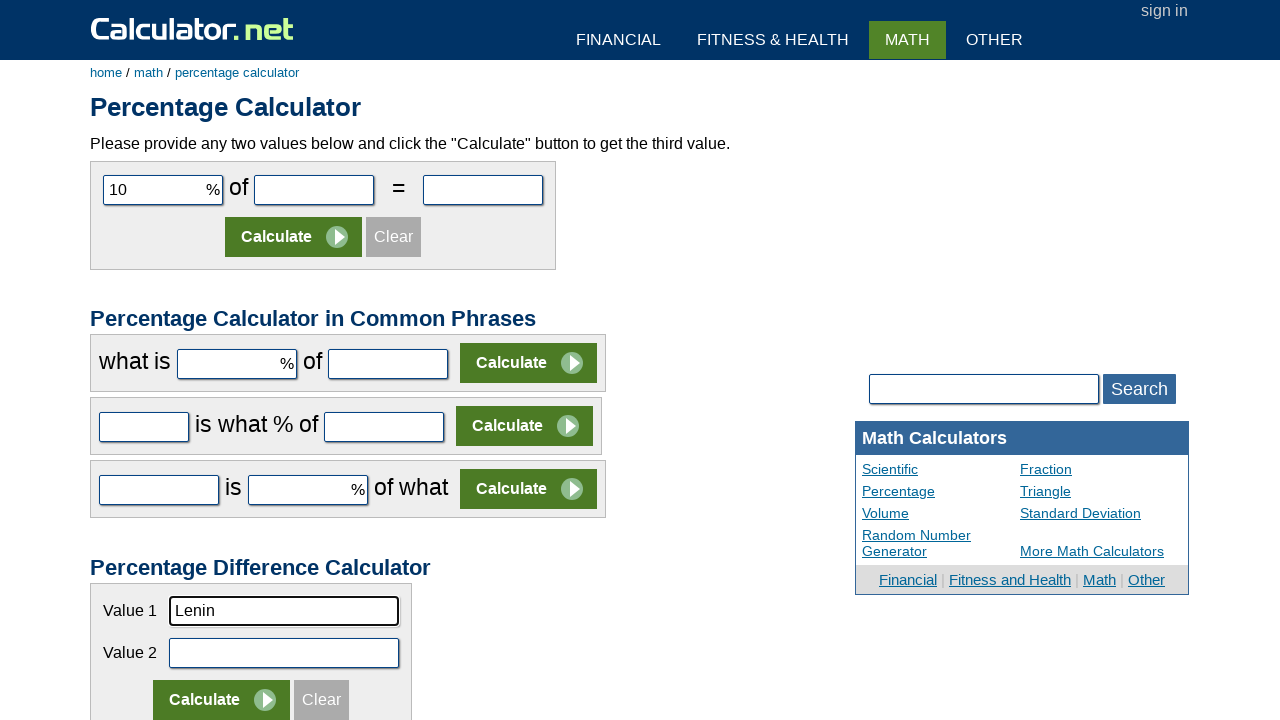

Verified that 'input[name='c3par1']' contains the correct value 'Lenin'
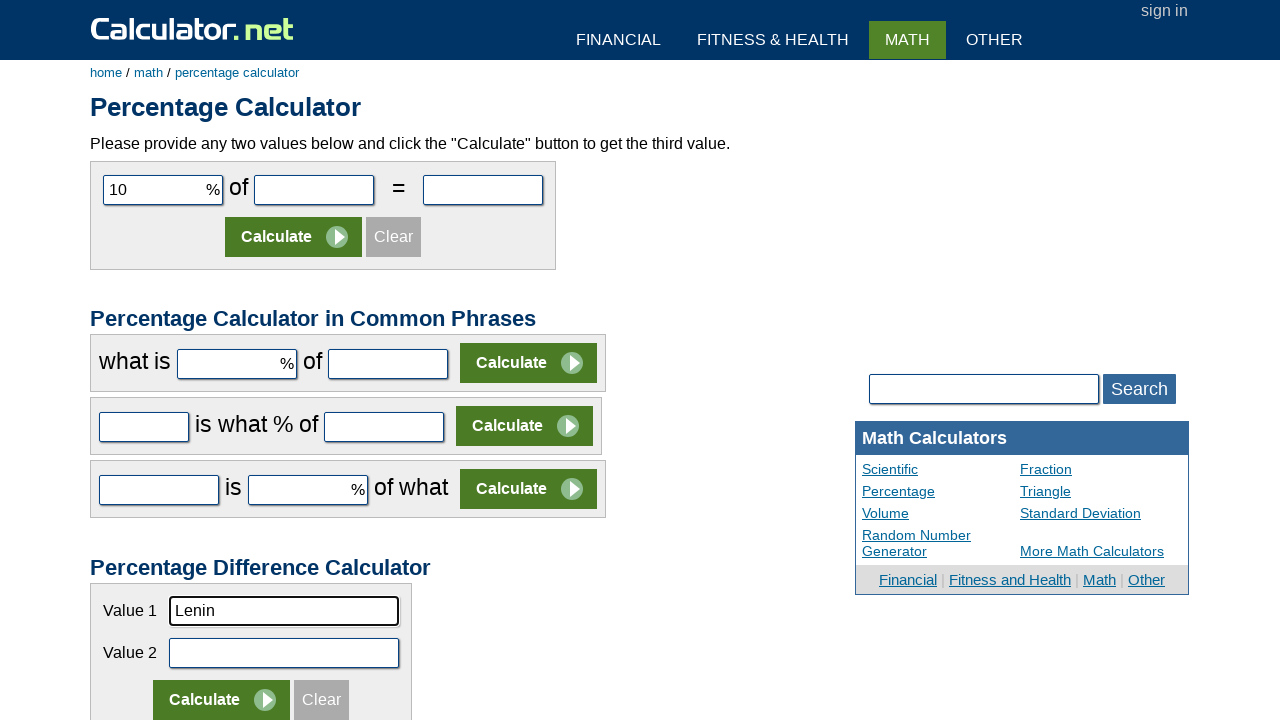

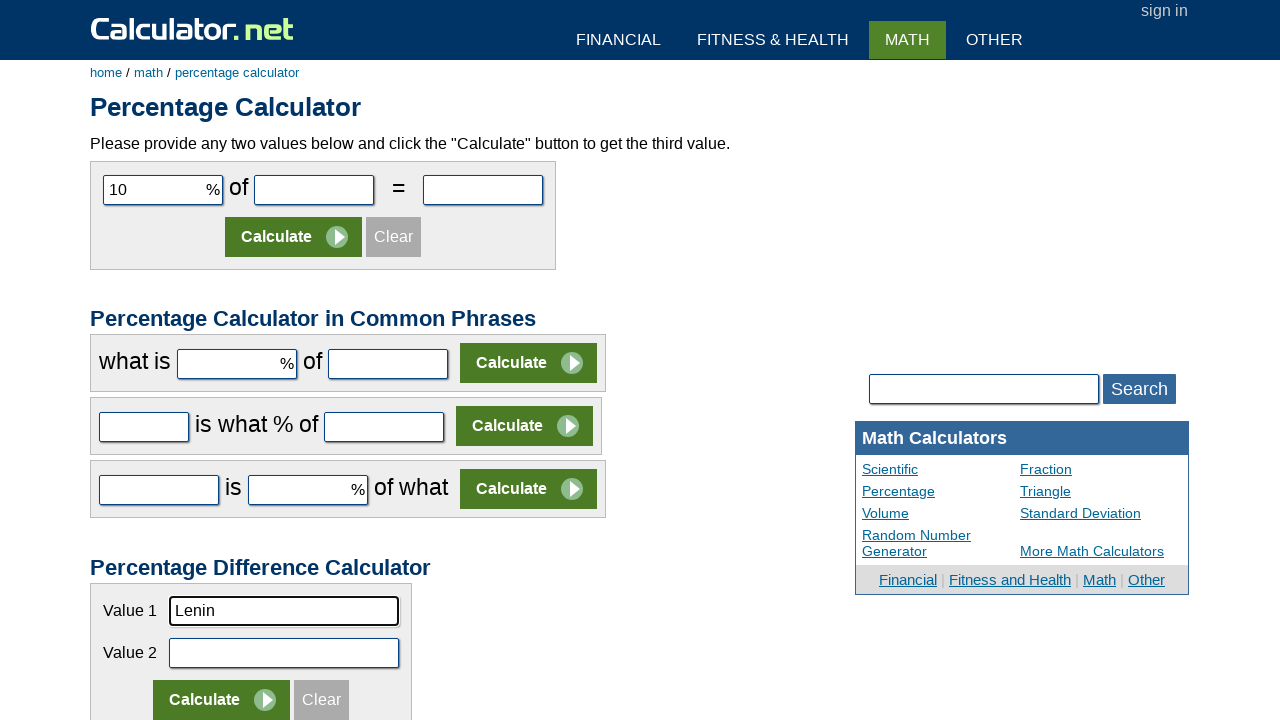